Tests hidden layer behavior by clicking a green button once, then verifying that a second click times out (indicating the button becomes hidden or covered after the first click)

Starting URL: http://uitestingplayground.com/hiddenlayers

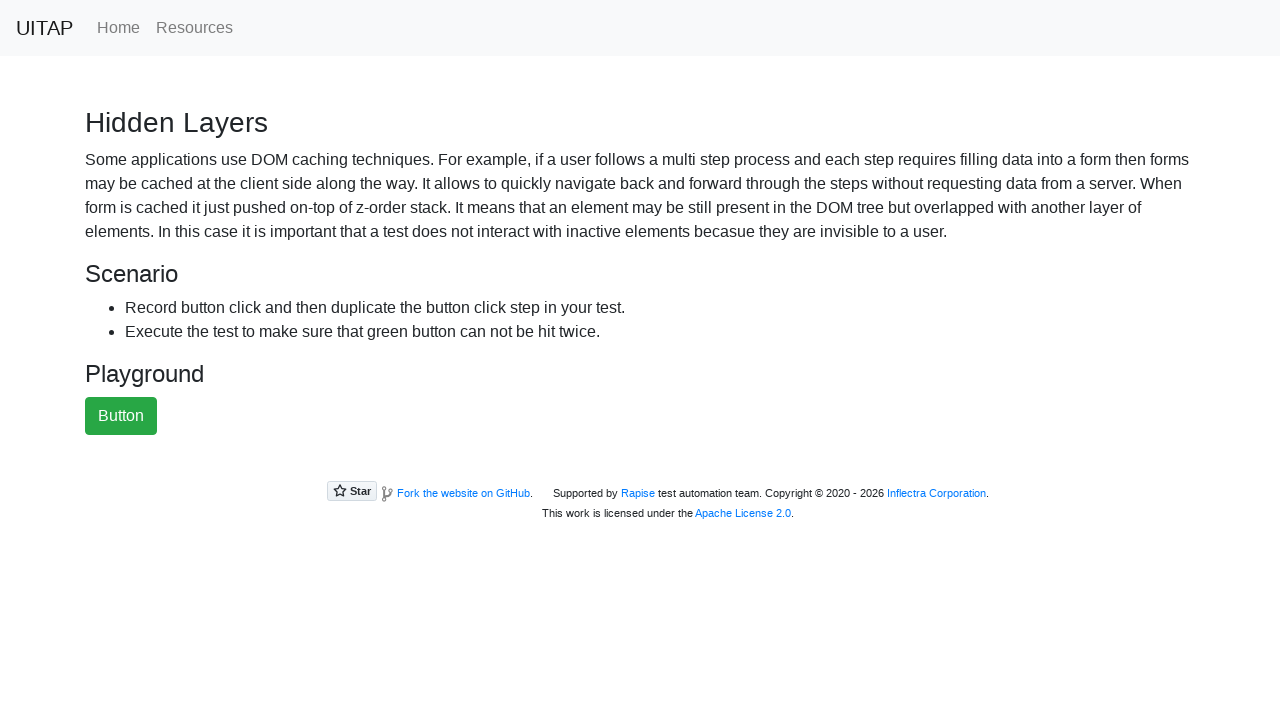

Located the green button element
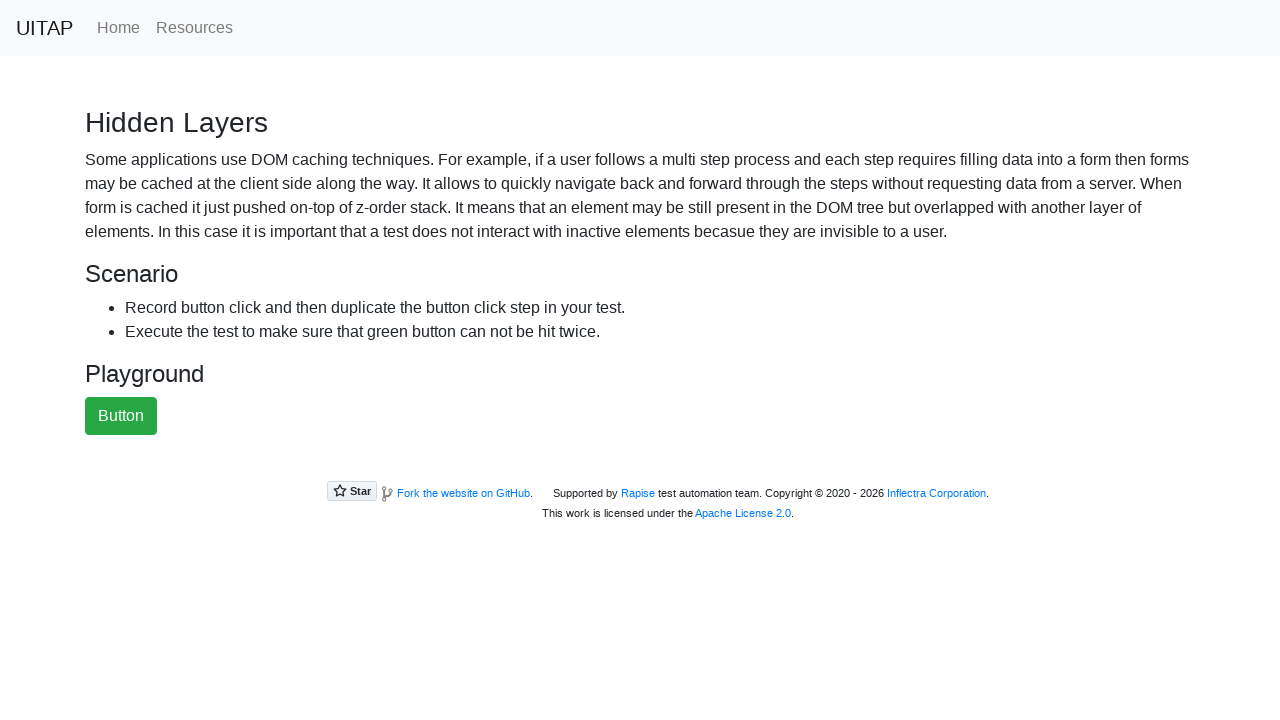

Clicked the green button for the first time at (121, 416) on button#greenButton
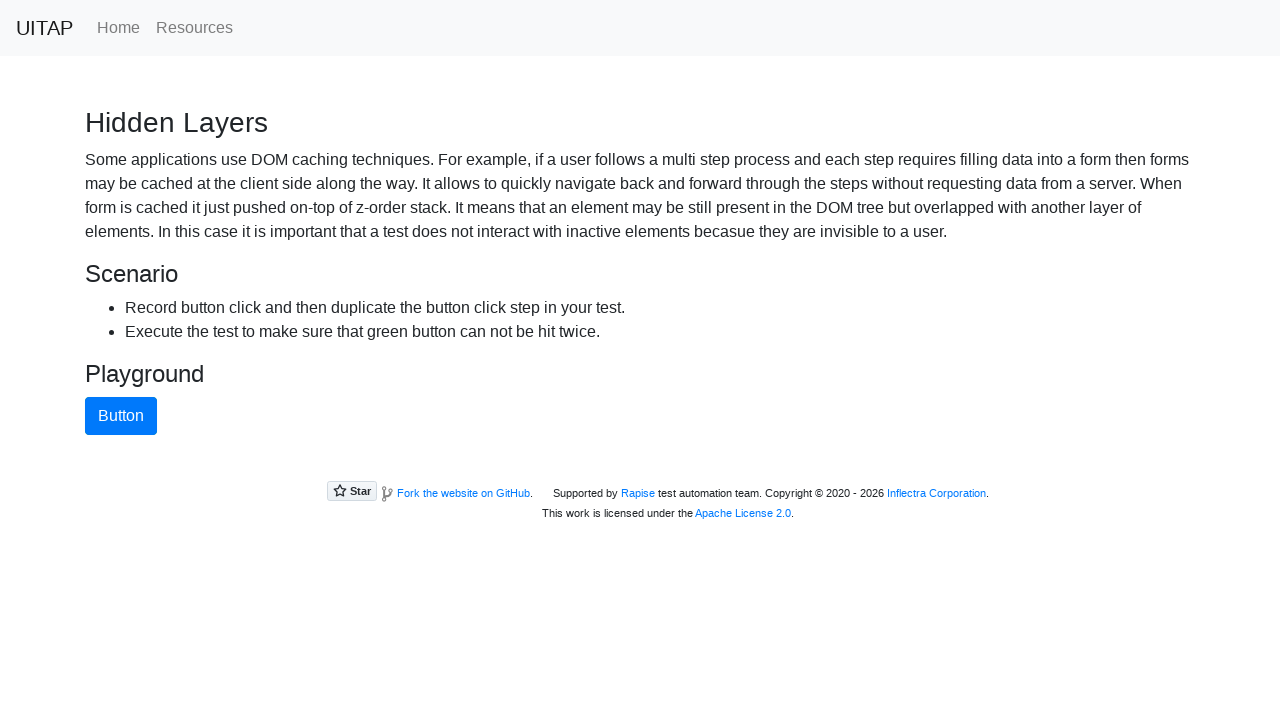

Second click on green button timed out as expected (button became hidden or covered) at (121, 416) on button#greenButton
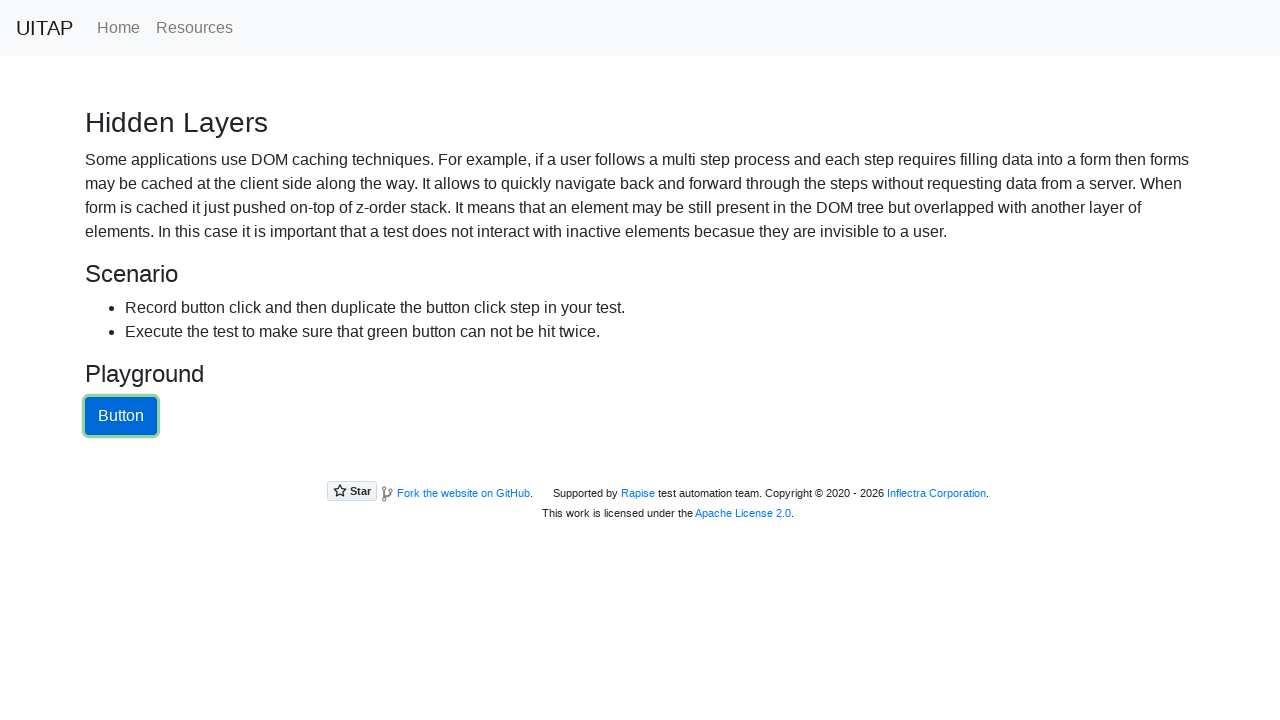

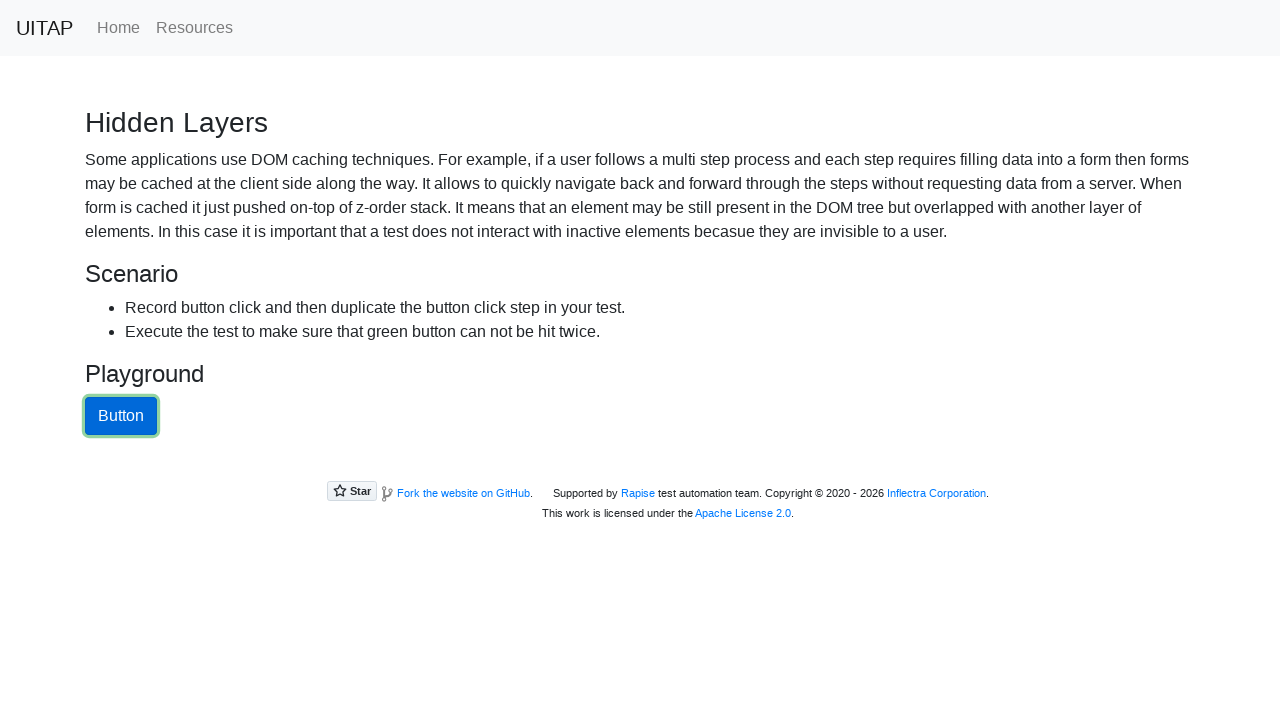